Tests clicking an element on the page using JavaScript execution to click a checkbox element.

Starting URL: https://selectorshub.com/xpath-practice-page/

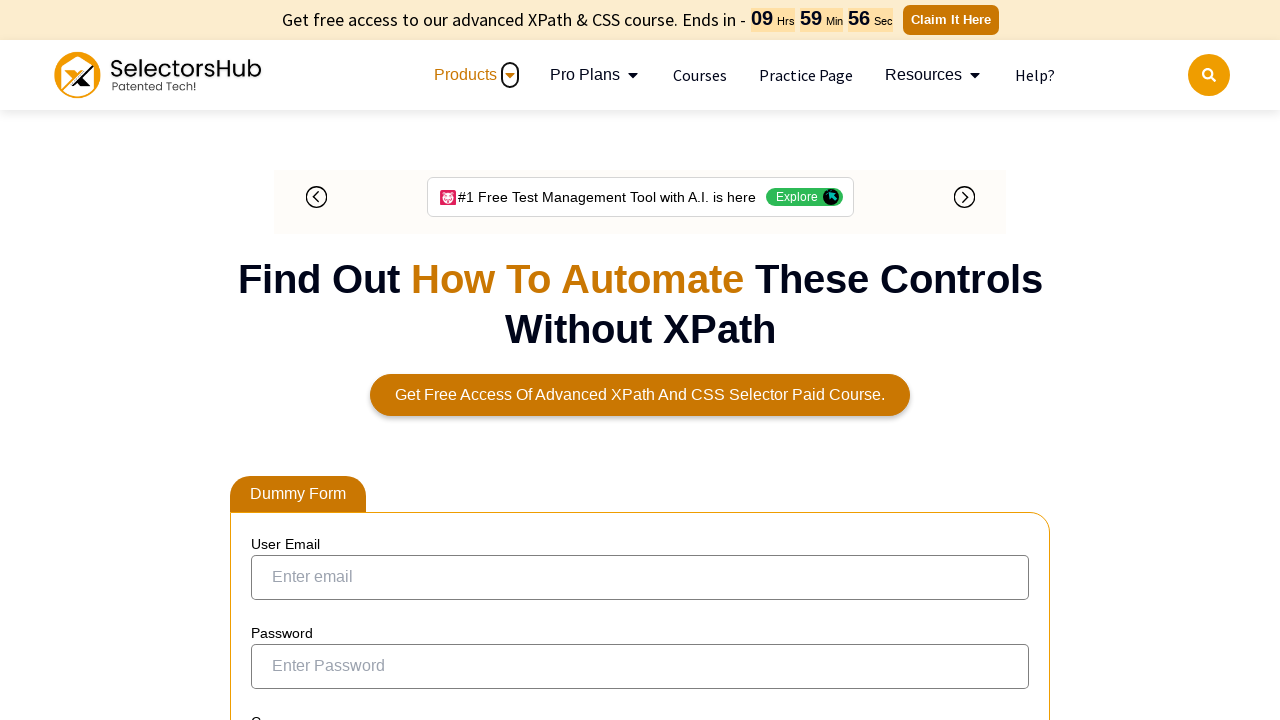

Clicked checkbox element with ID 'ohrmList_chkSelectRecord_25' using JavaScript execution
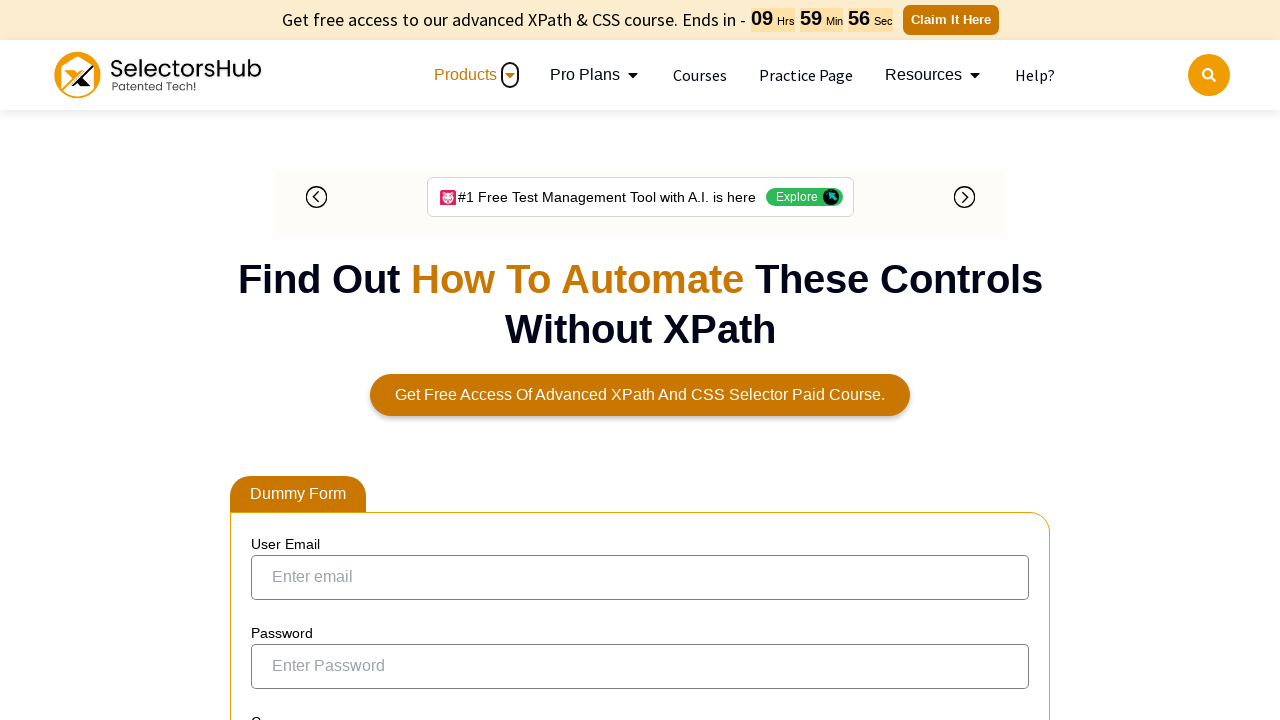

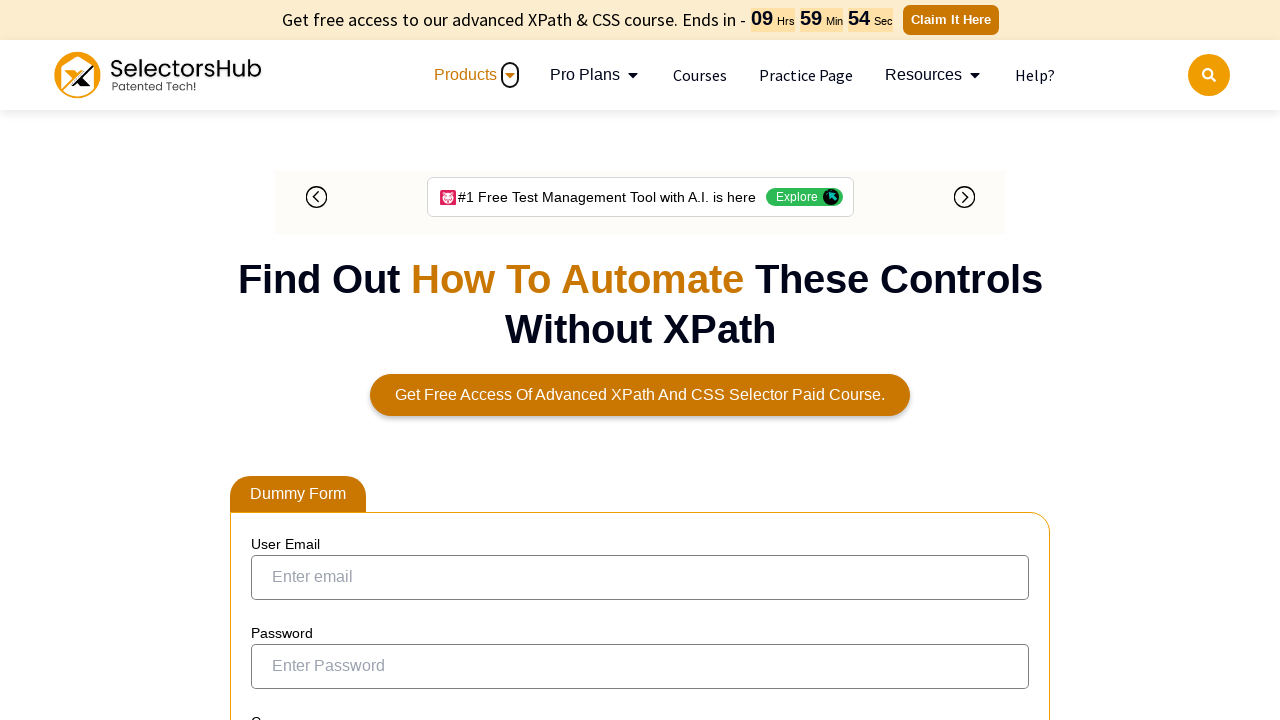